Tests the search functionality by searching for a term that returns no results and verifies the "No results" message is displayed

Starting URL: https://playwright.dev/

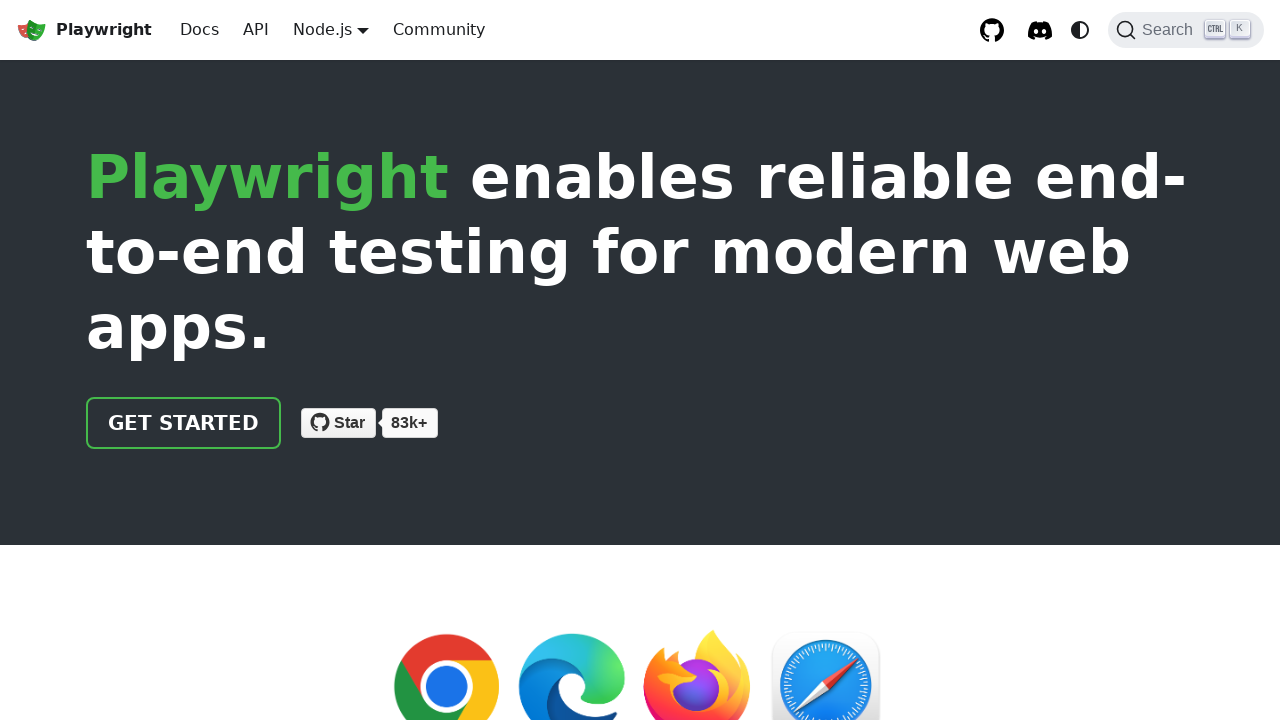

Clicked on Search label to open search dialog at (1186, 30) on internal:label="Search"i
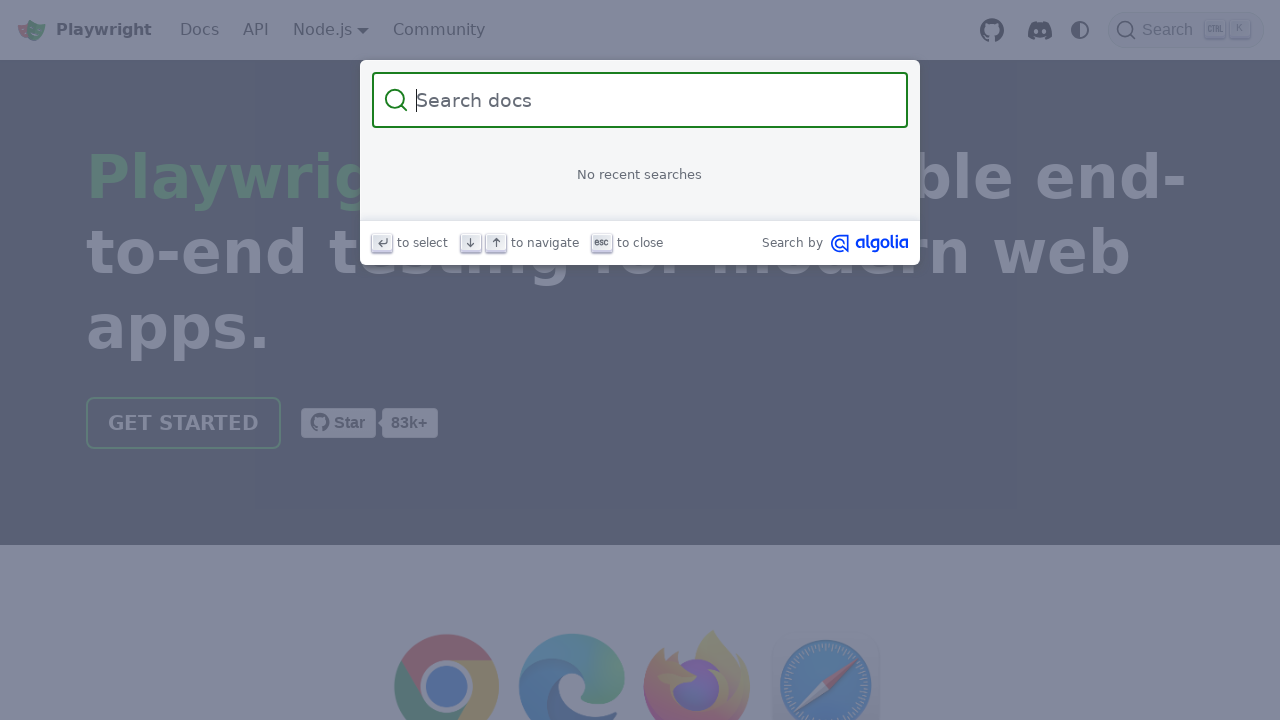

Clicked on search input field at (652, 100) on internal:attr=[placeholder="Search docs"i]
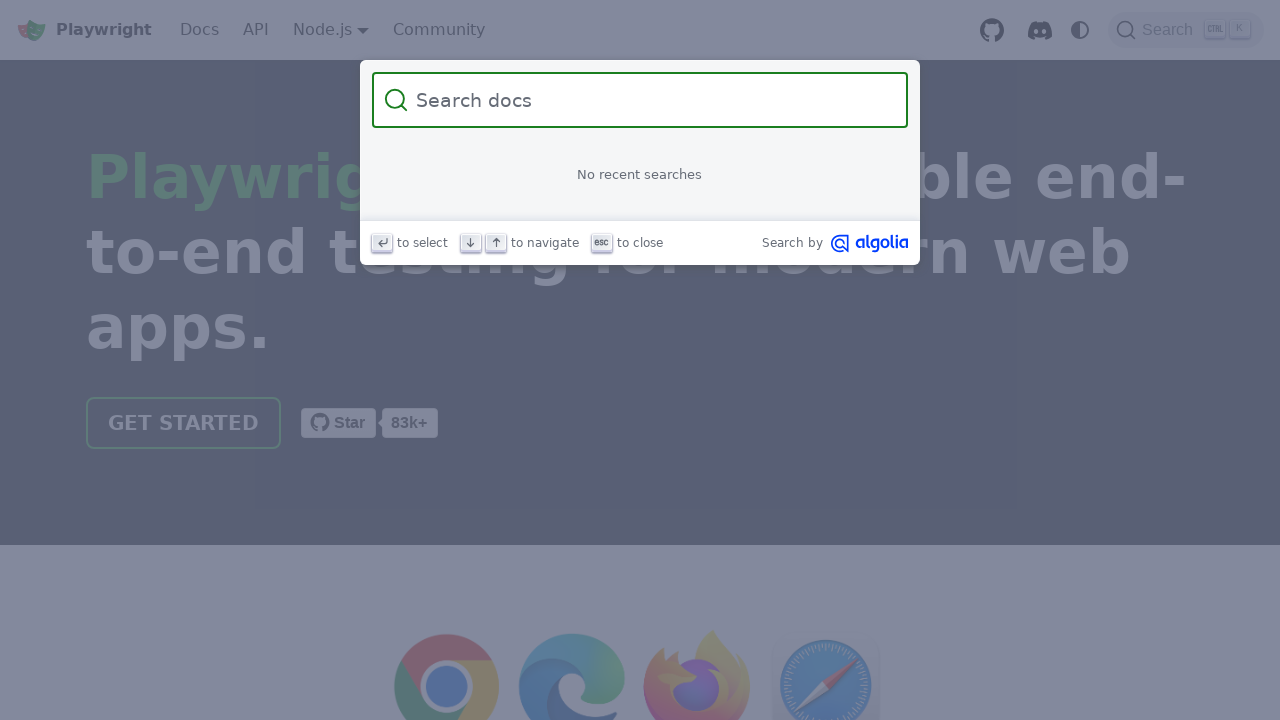

Filled search field with 'hascontent' term that returns no results on internal:attr=[placeholder="Search docs"i]
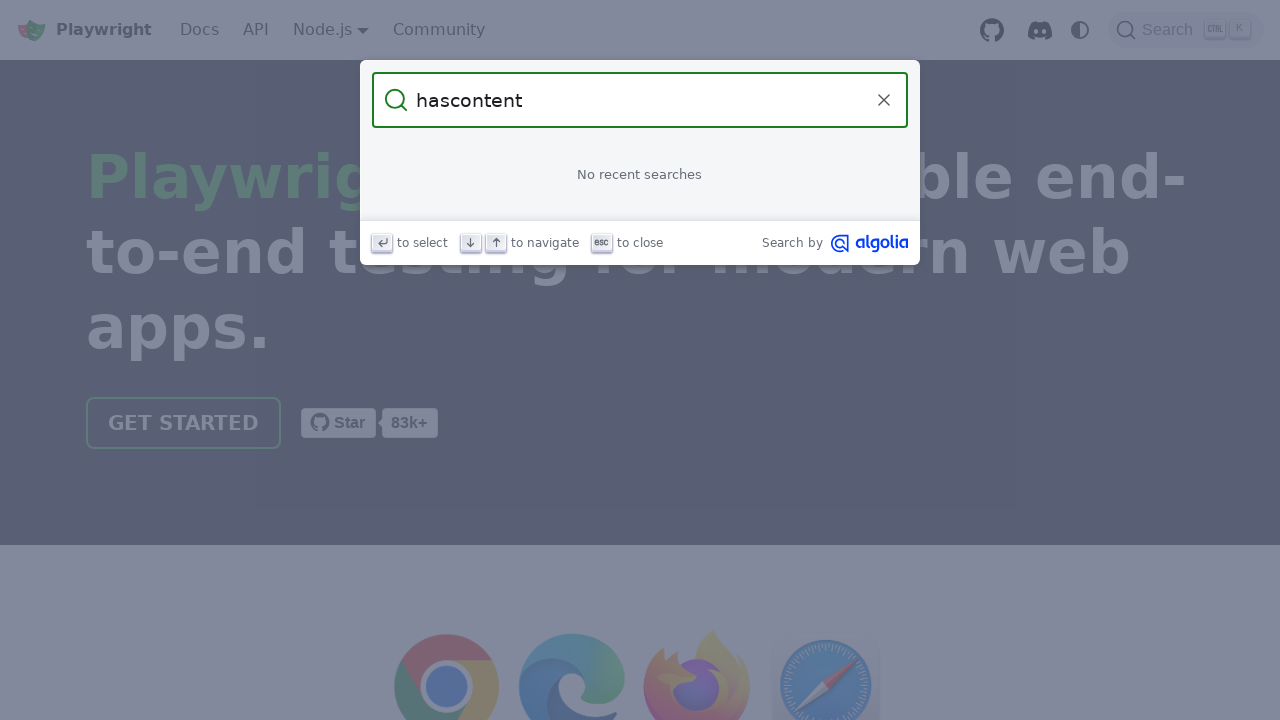

Verified 'No results' message is displayed
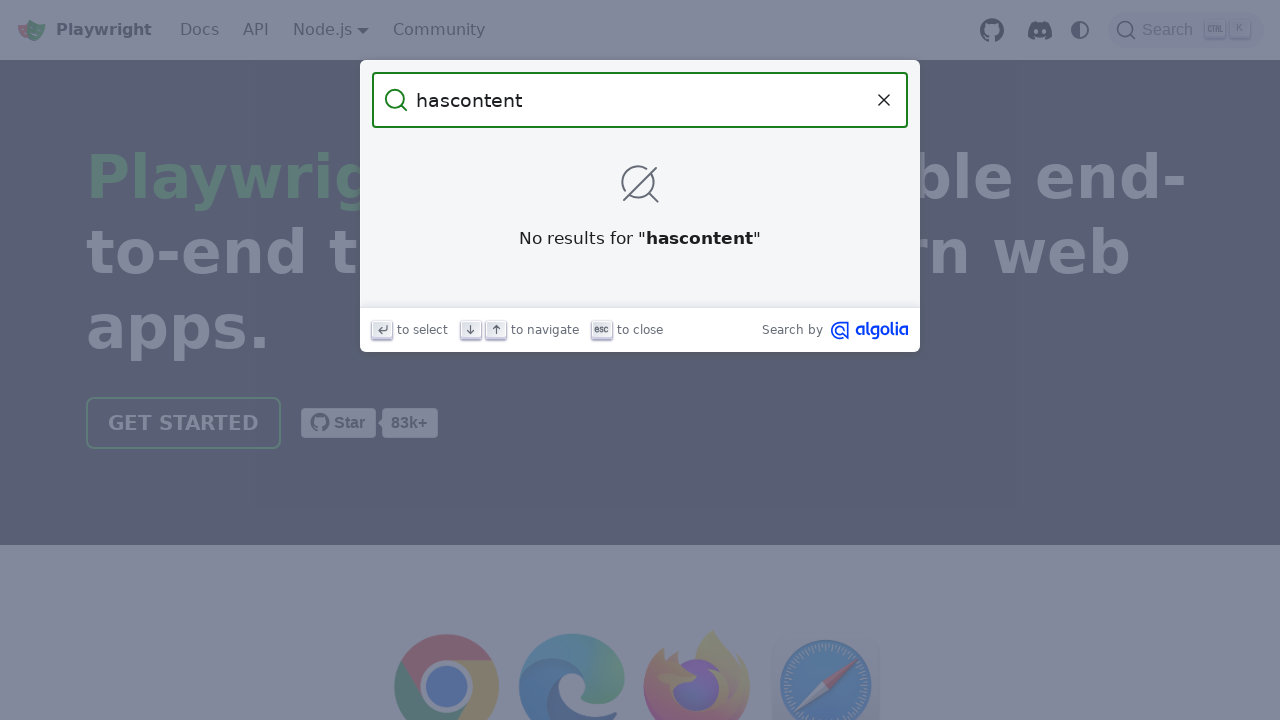

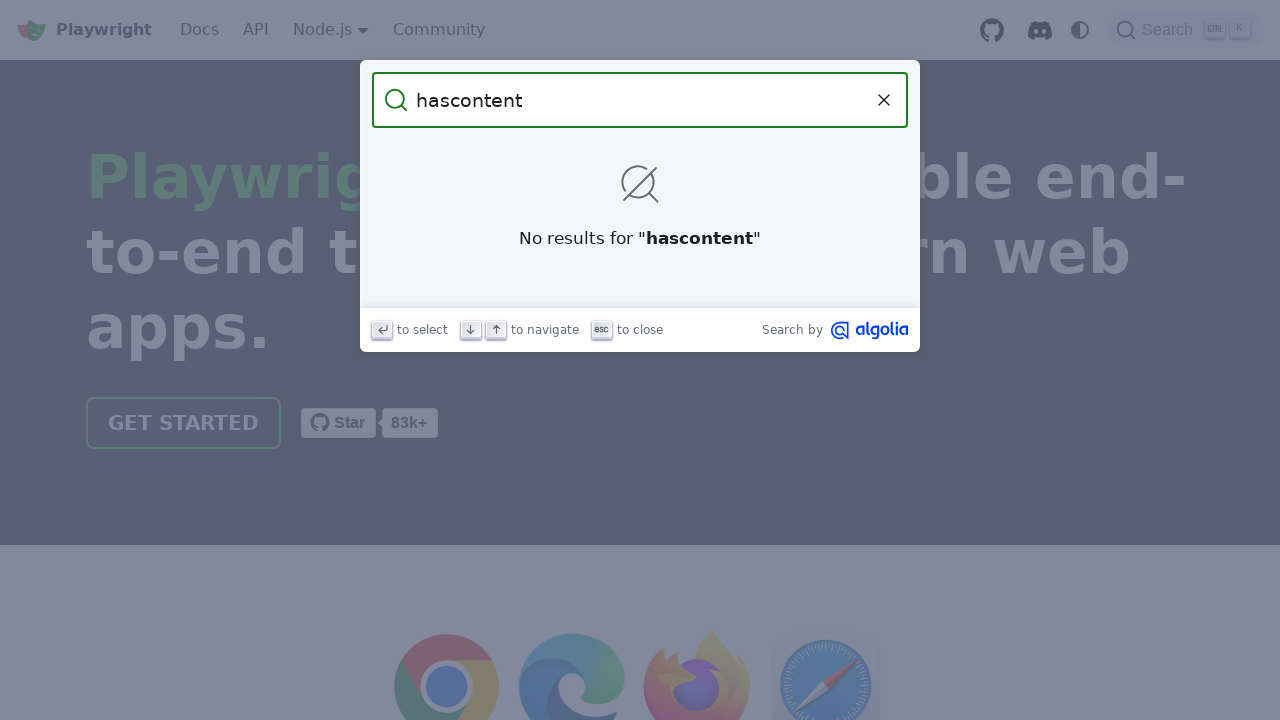